Tests a text box form by filling in username, email, current address, and permanent address fields, then submitting the form

Starting URL: https://demoqa.com/text-box

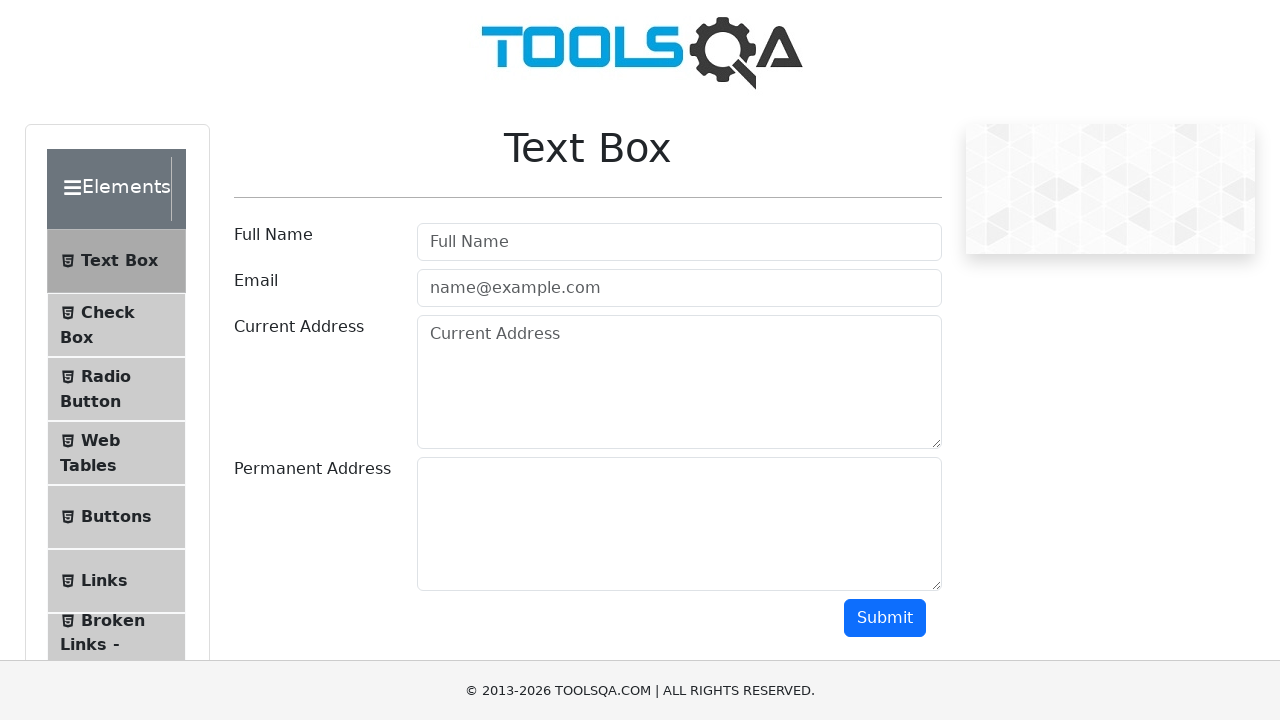

Filled username field with 'Test Username' on #userName
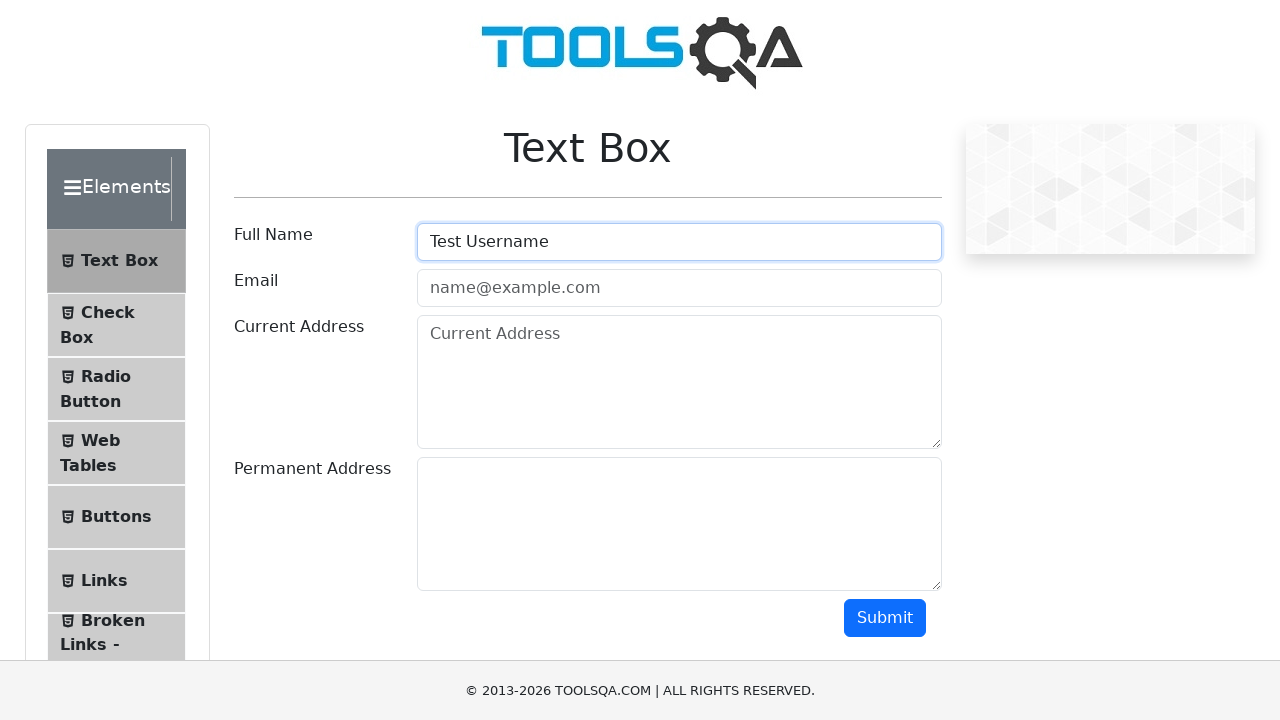

Filled email field with 'testmail@test.com' on [placeholder="name@example.com"]
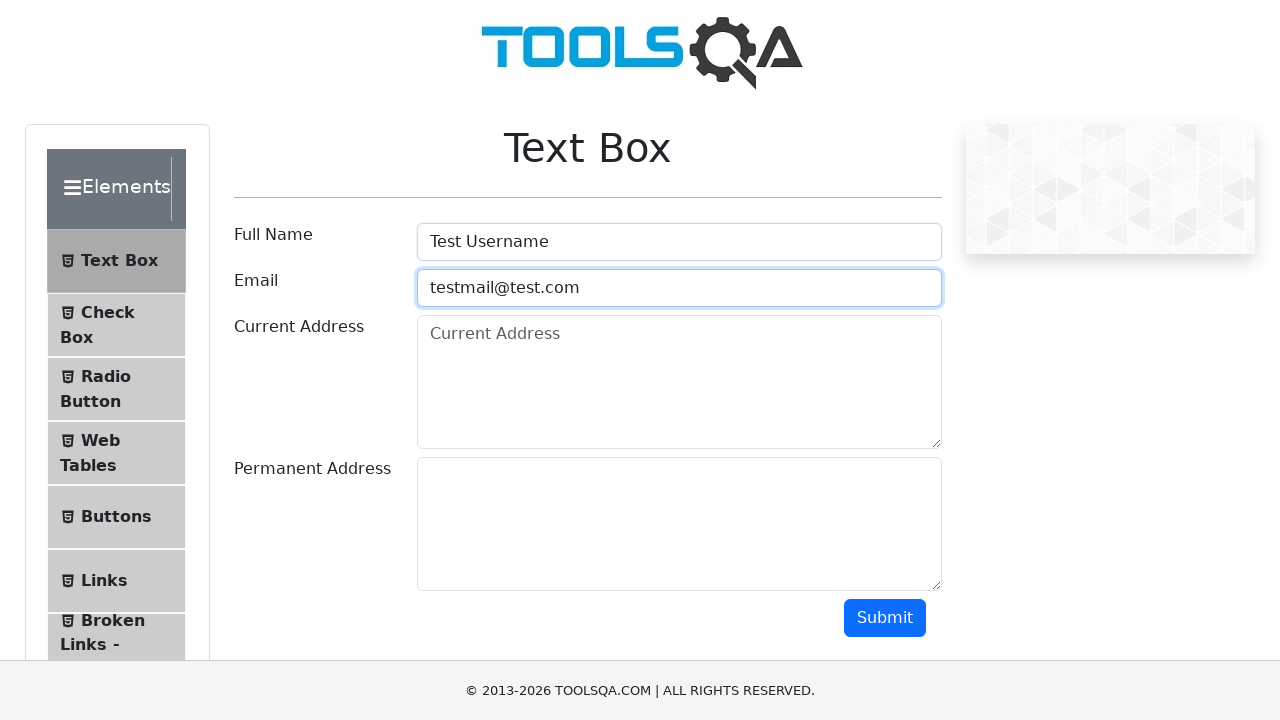

Filled current address field with 'This is the current address' on #currentAddress
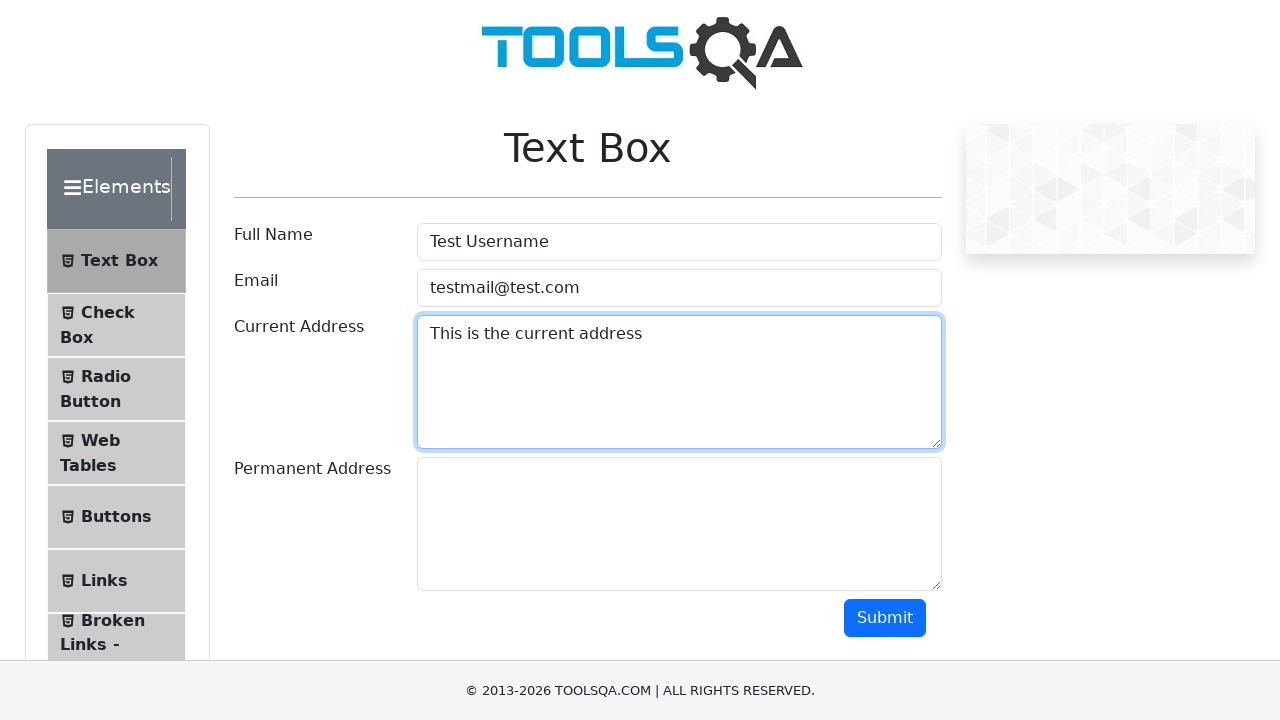

Filled permanent address field with 'This is the permanent address' on #permanentAddress
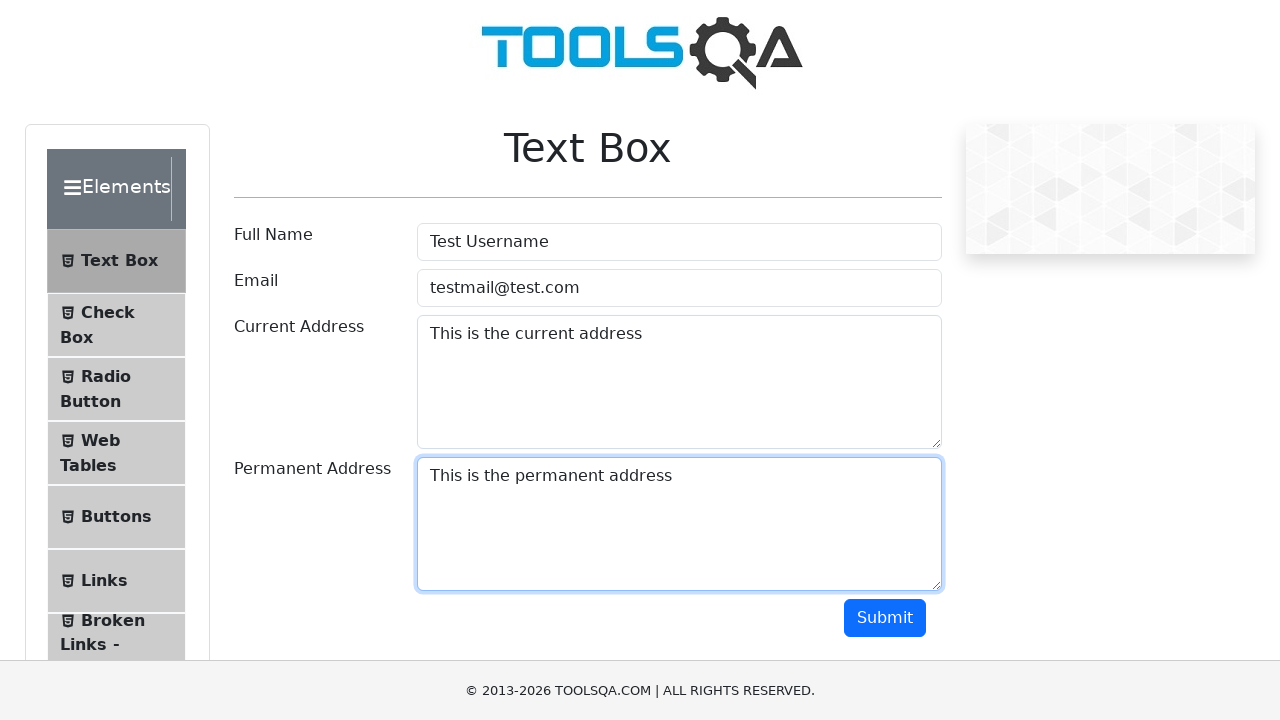

Clicked Submit button to submit the form at (885, 618) on button:has-text("Submit")
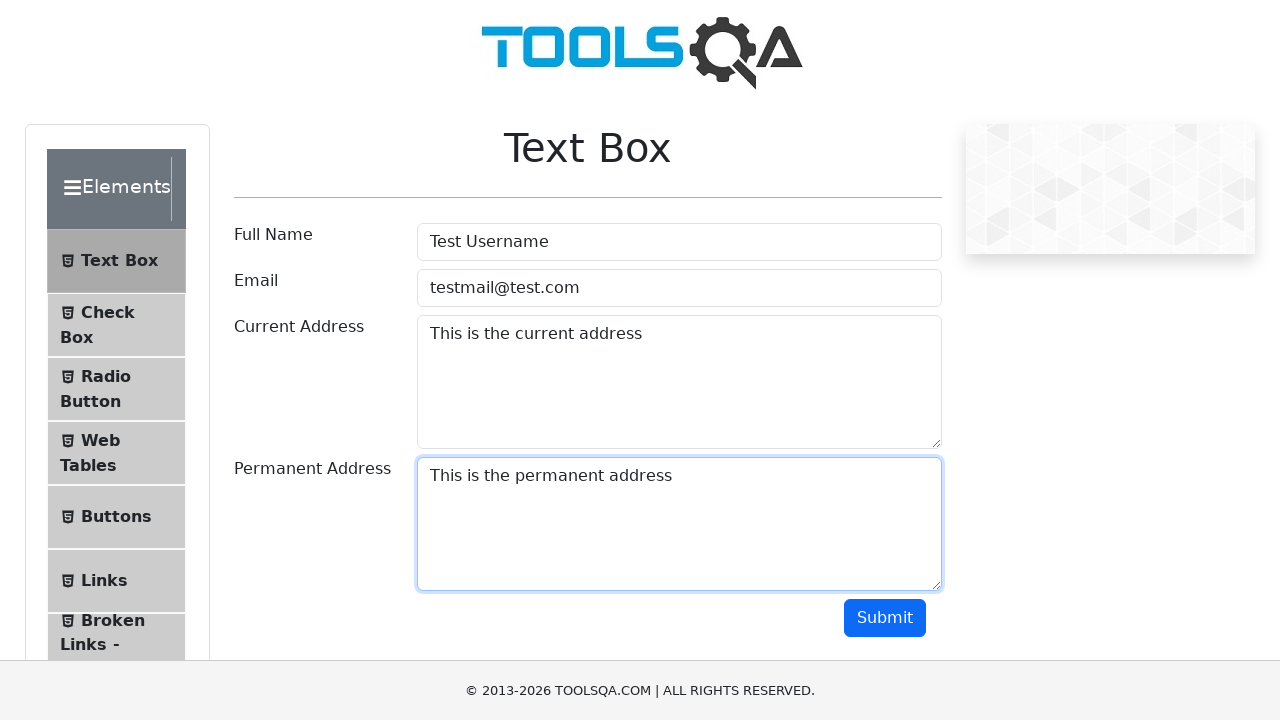

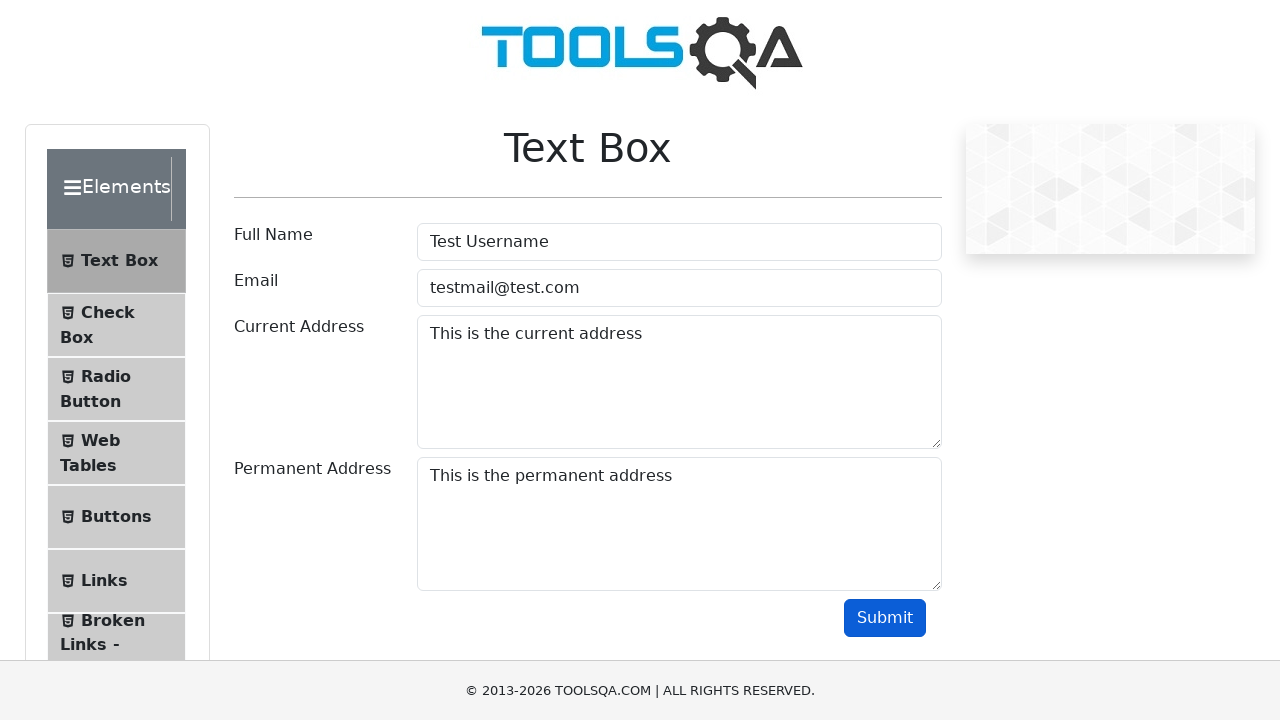